Tests page scrolling functionality by scrolling the main window and then scrolling within a specific table component

Starting URL: https://rahulshettyacademy.com/AutomationPractice/

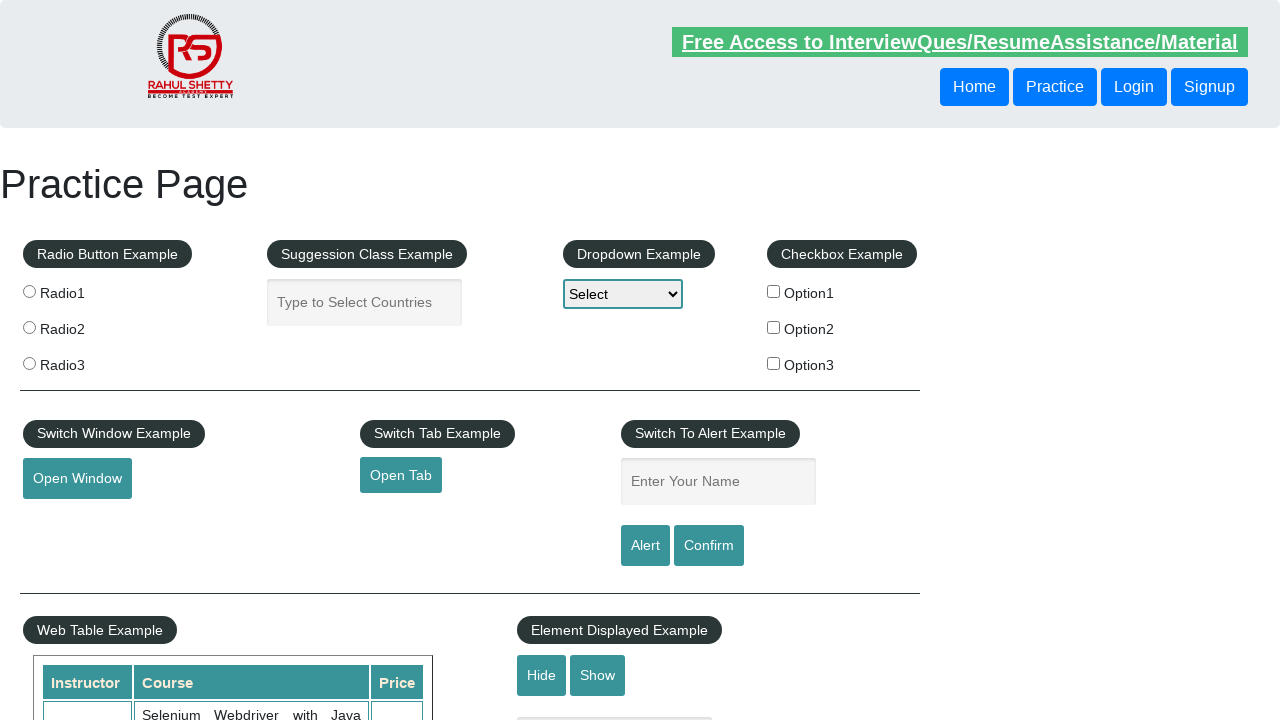

Scrolled main page down by 500 pixels
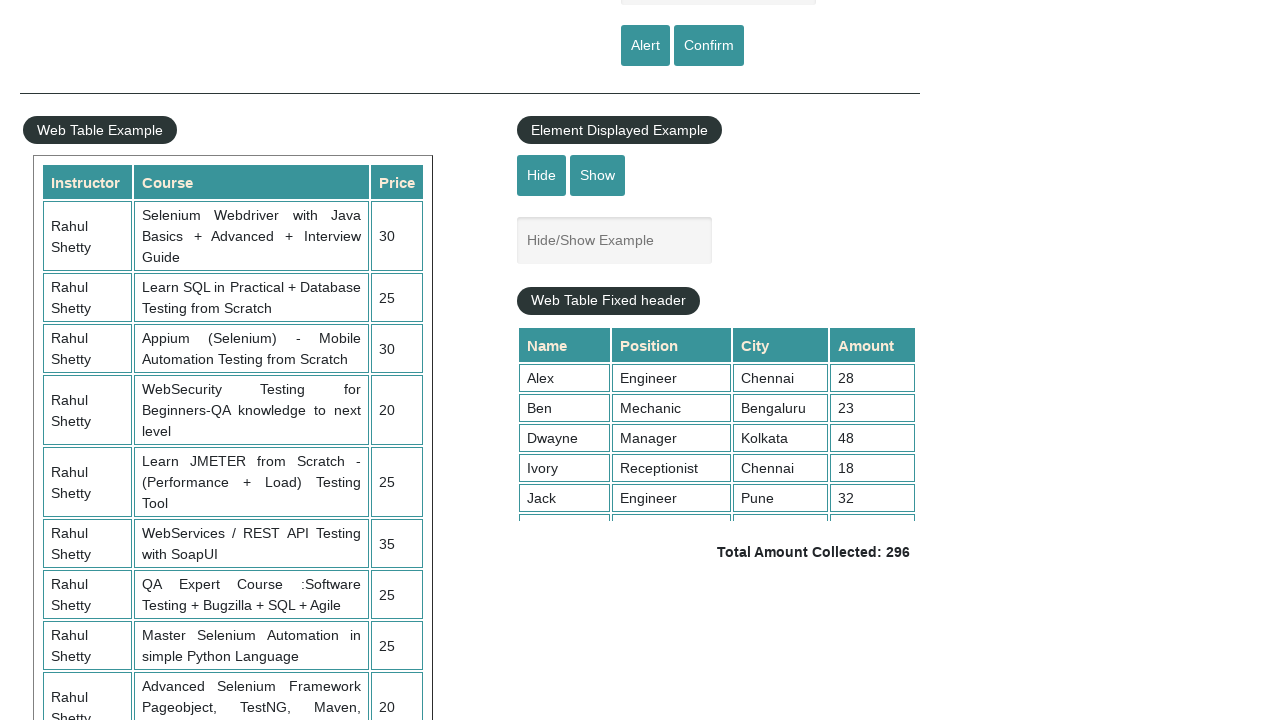

Waited 5 seconds for scroll to complete
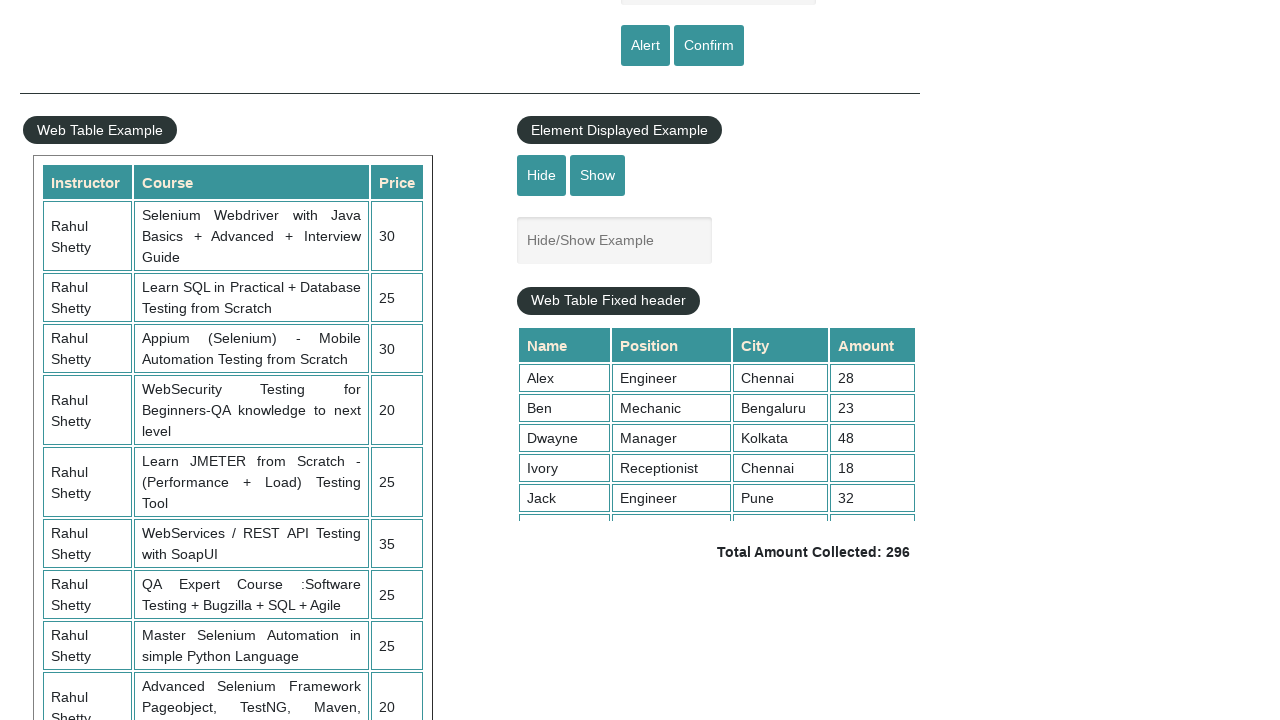

Scrolled table component with fixed header to position 5000
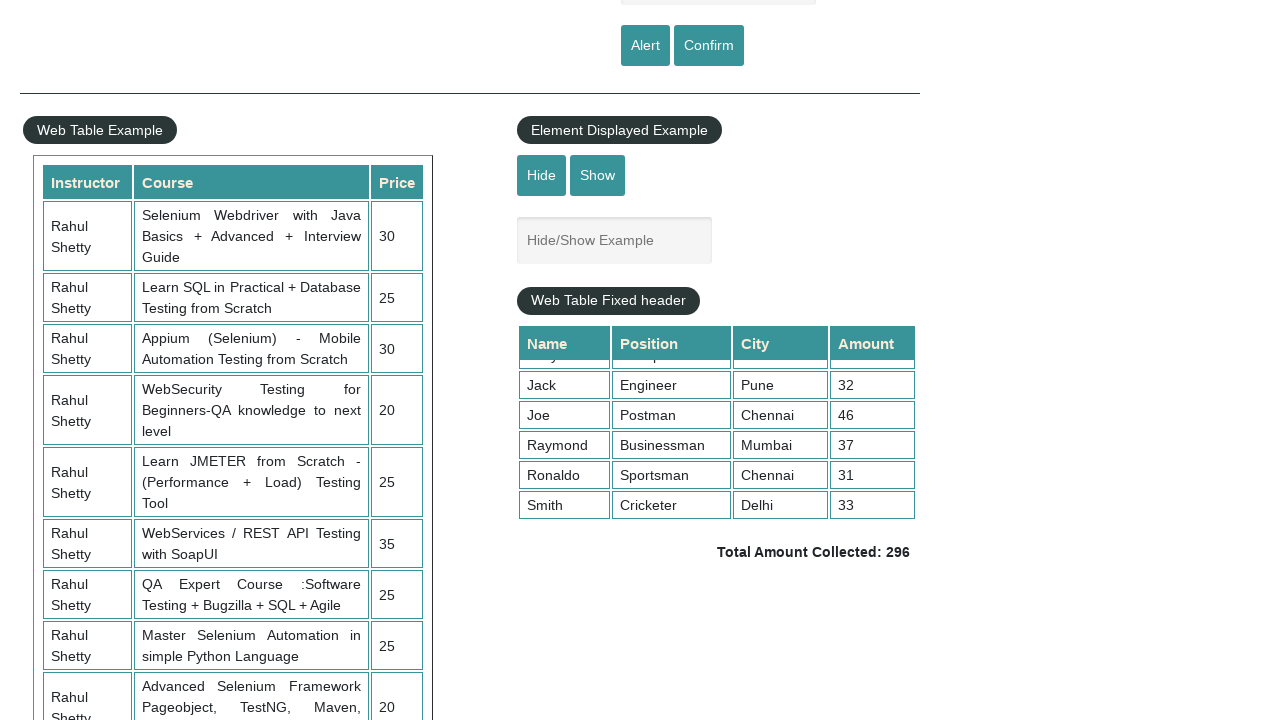

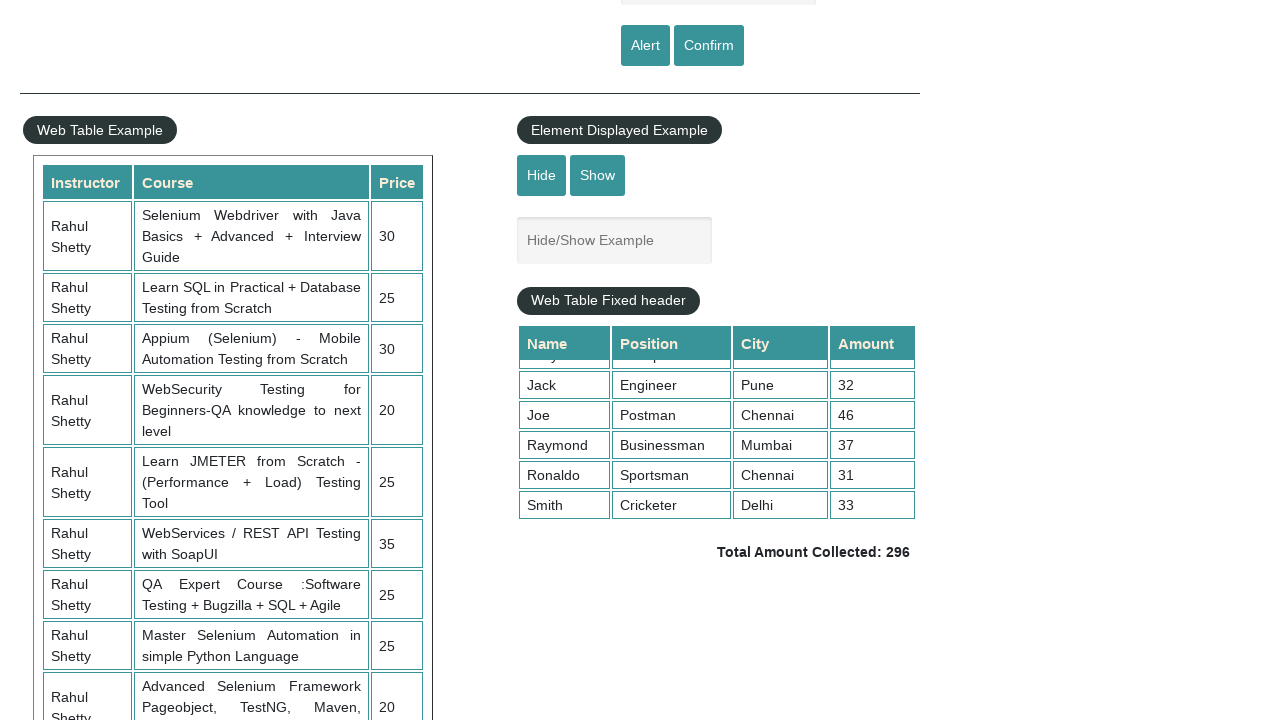